Navigates to Freecycle Dublin page, switches to list view if not active, and verifies that product listings are displayed

Starting URL: https://www.freecycle.org/town/DublinIE

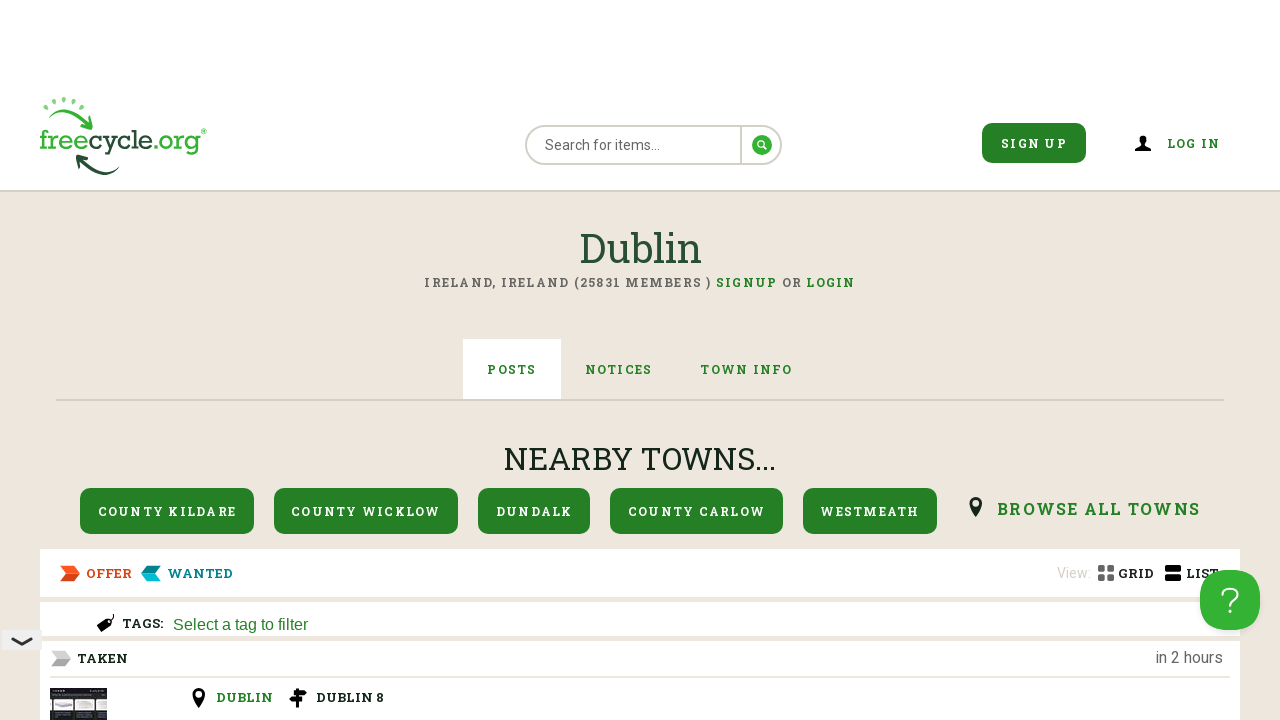

Navigated to Freecycle Dublin page
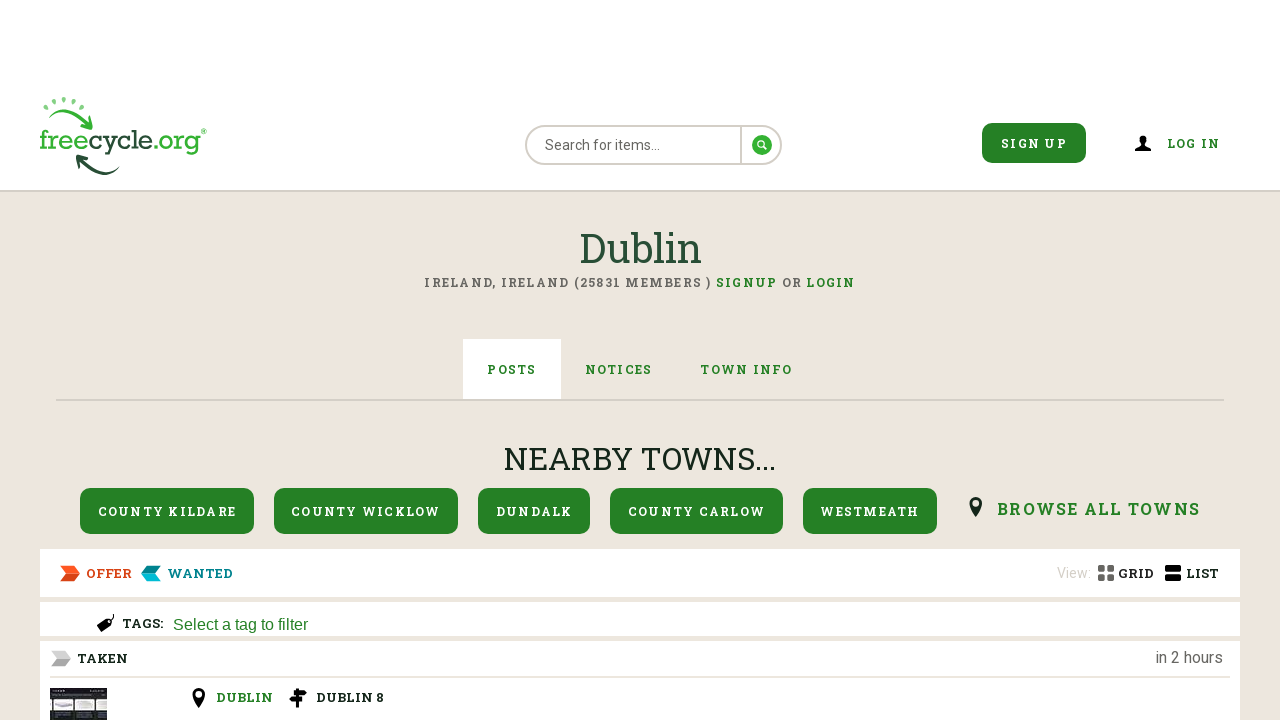

List view toggle element is available
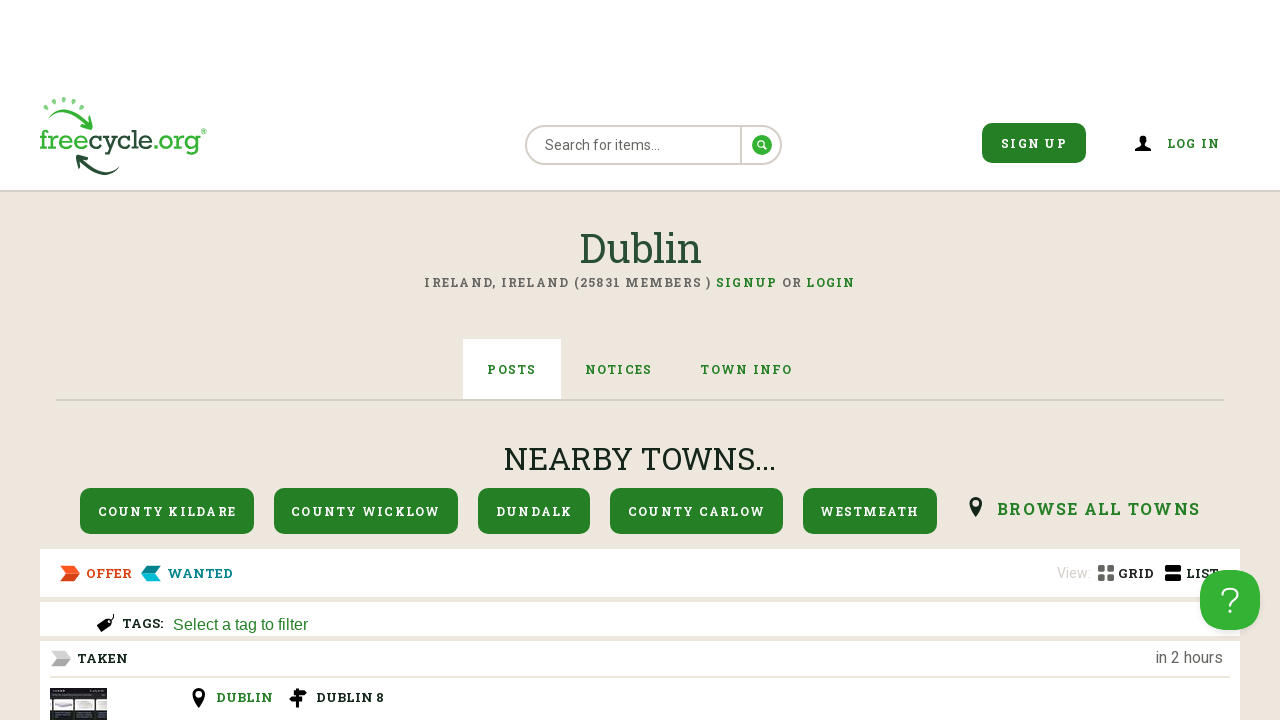

Retrieved list view toggle element
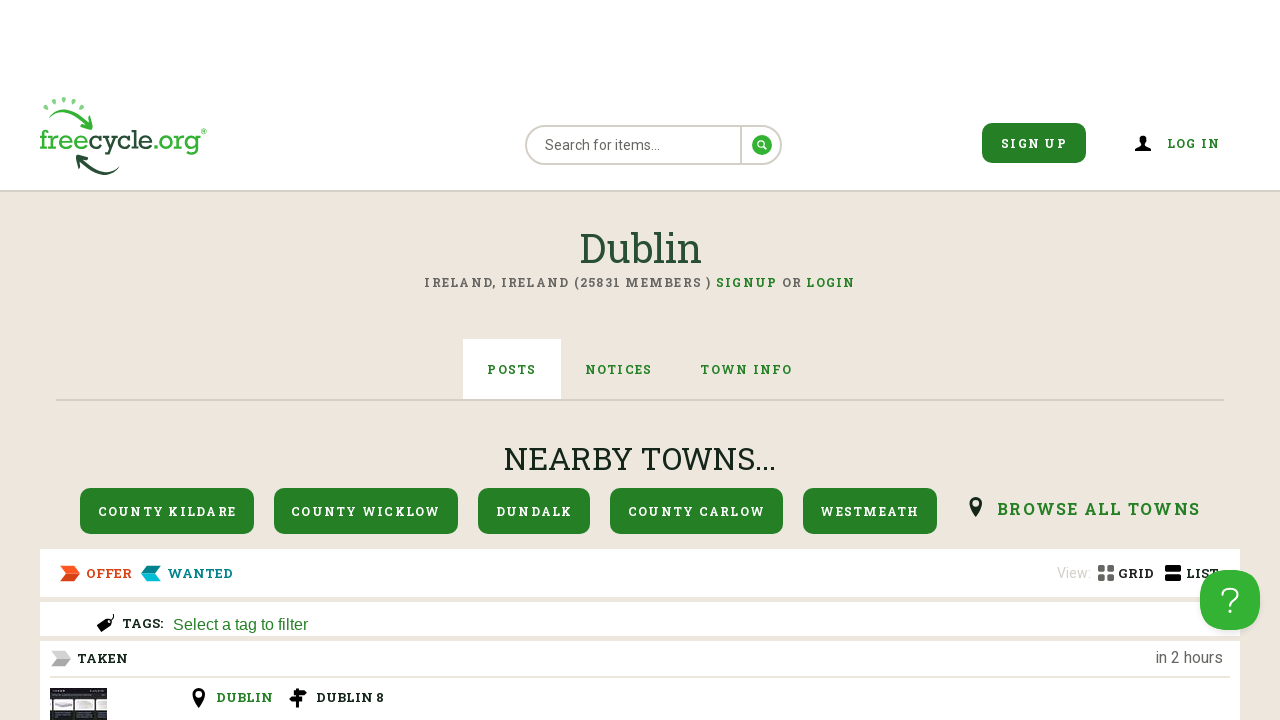

Retrieved class attribute of list view toggle
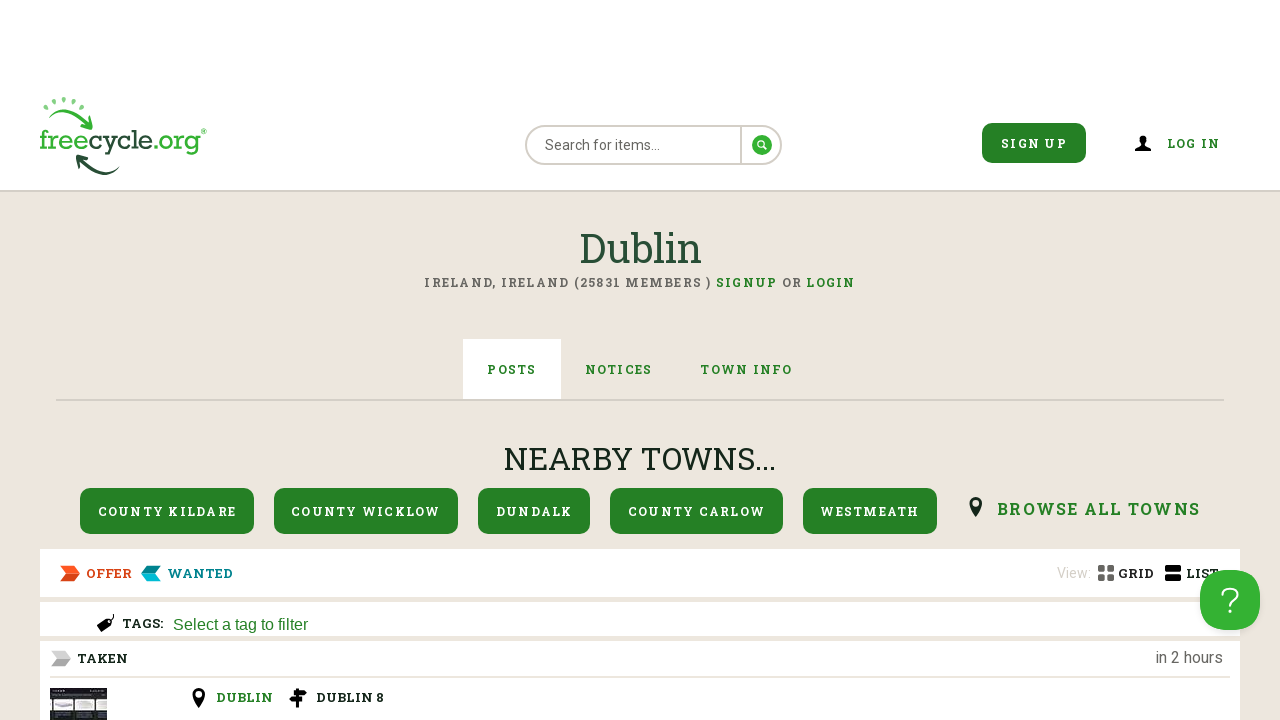

Product listings have loaded
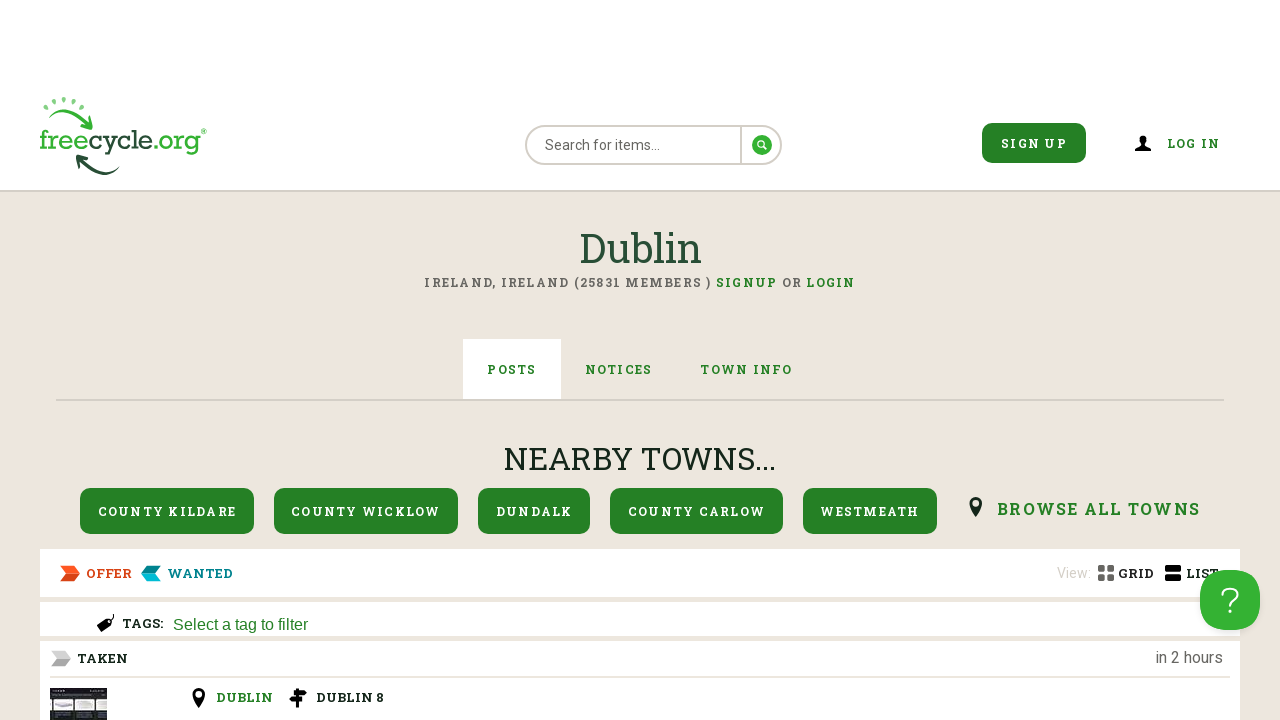

Located product listing elements
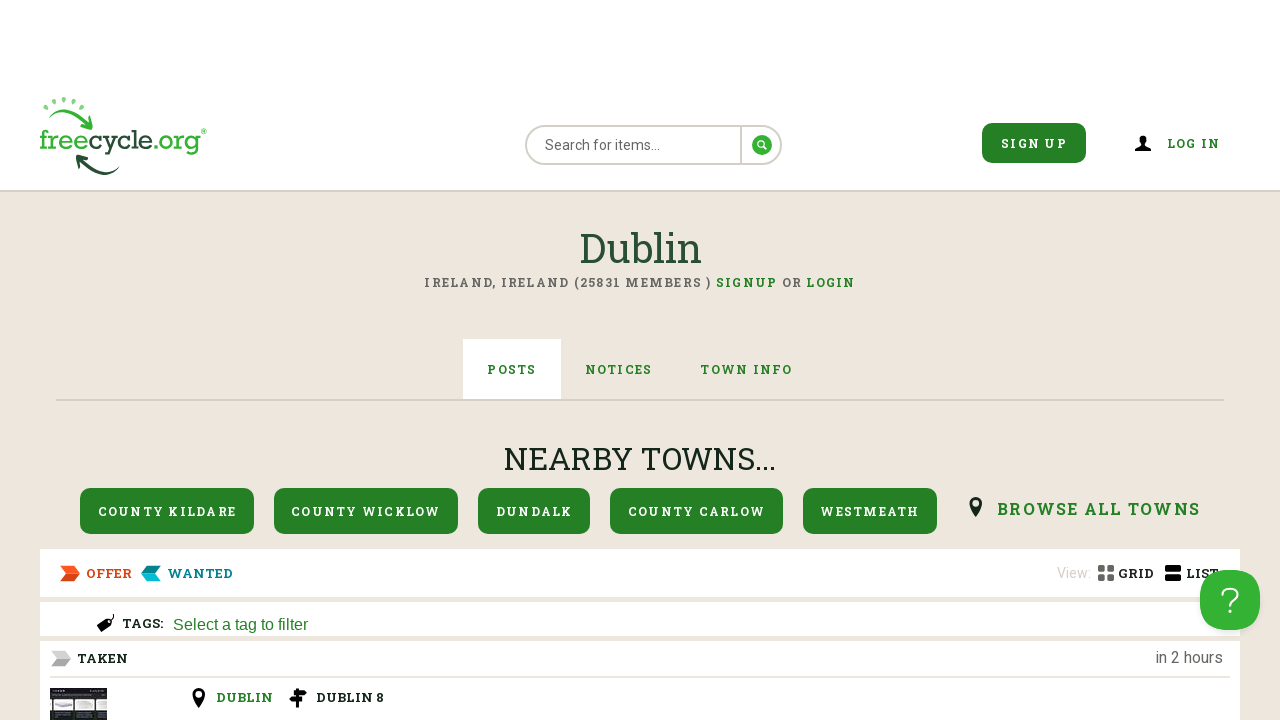

First product listing is visible and verified
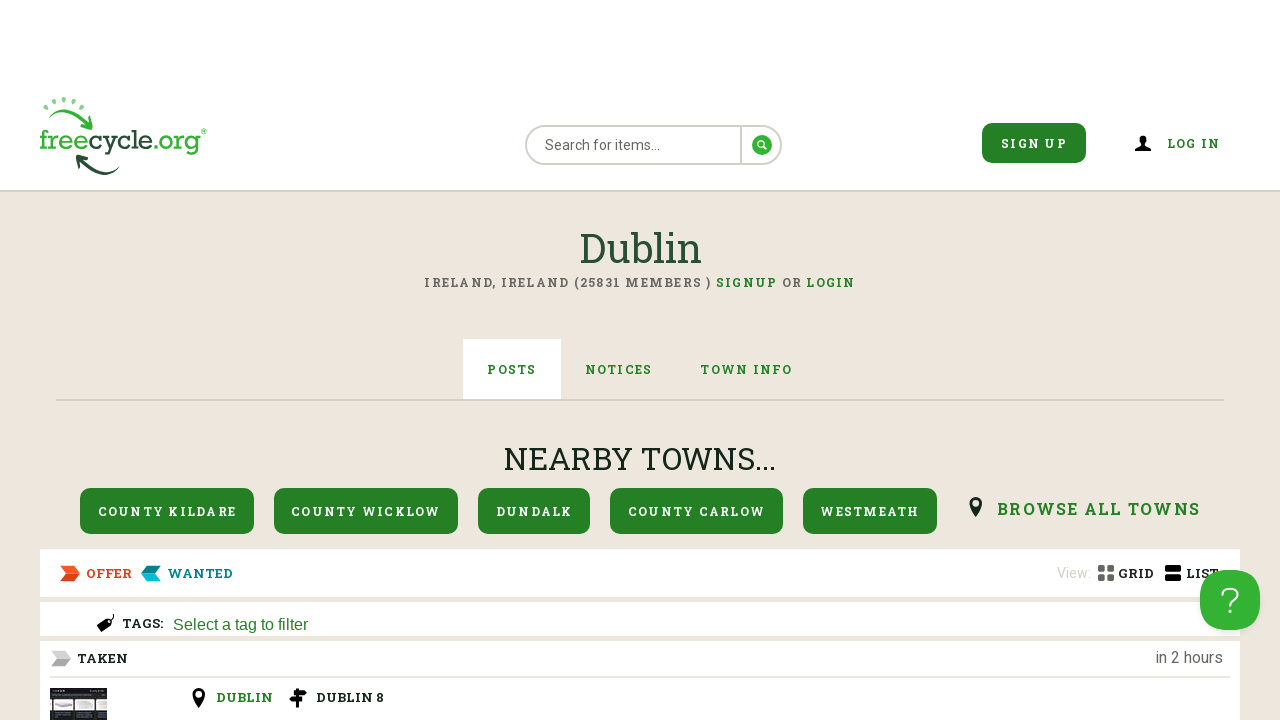

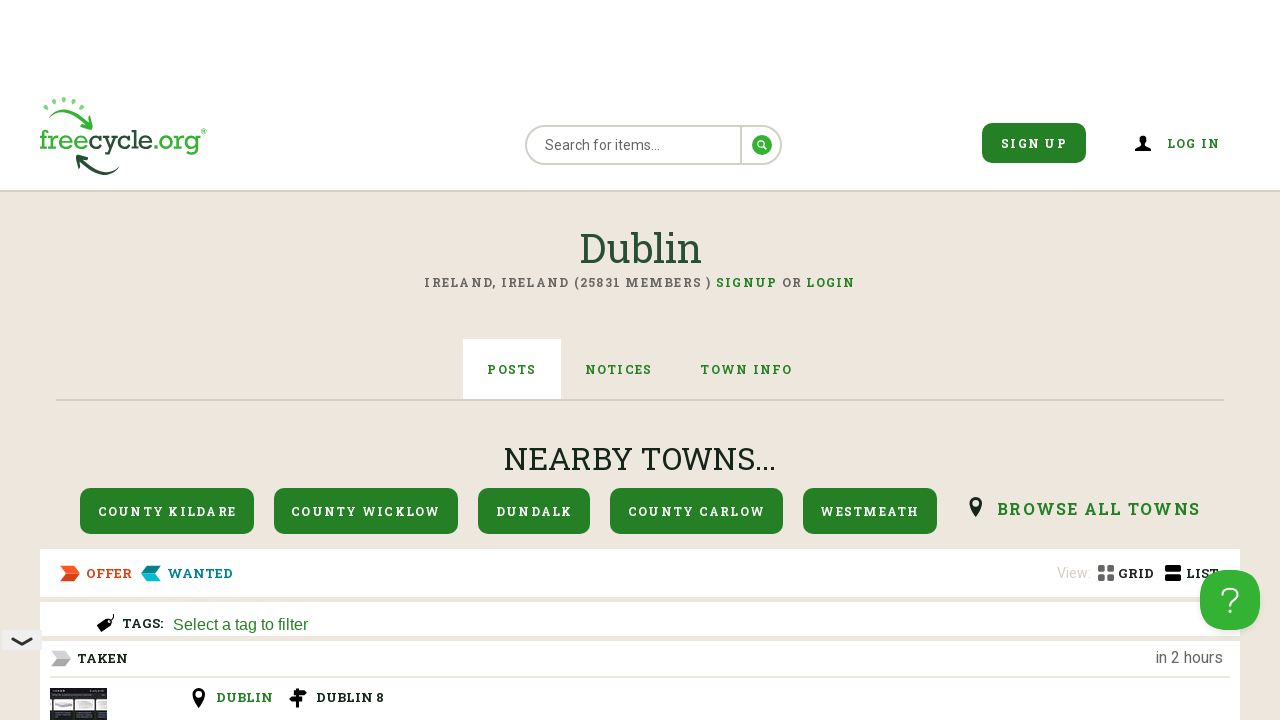